Tests scrolling from a specific viewport position to reveal a checkbox inside an iframe

Starting URL: https://selenium.dev/selenium/web/scrolling_tests/frame_with_nested_scrolling_frame.html

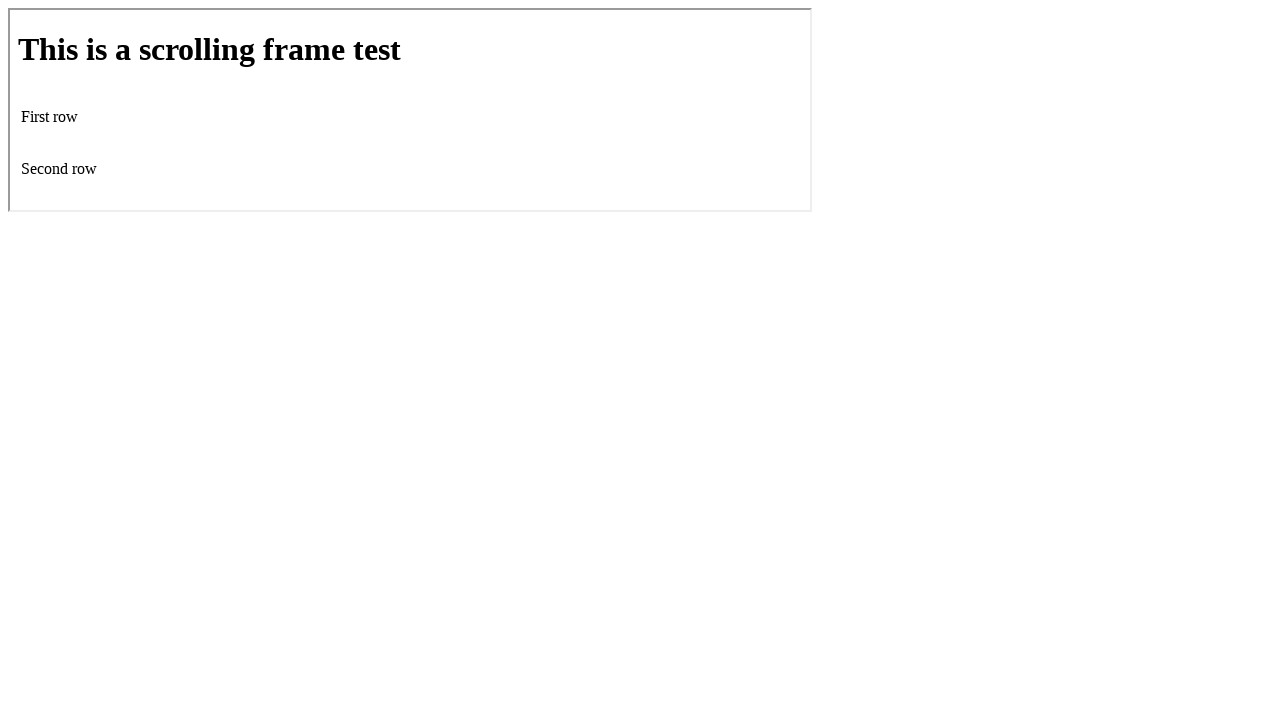

Navigated to scrolling tests page with nested iframe
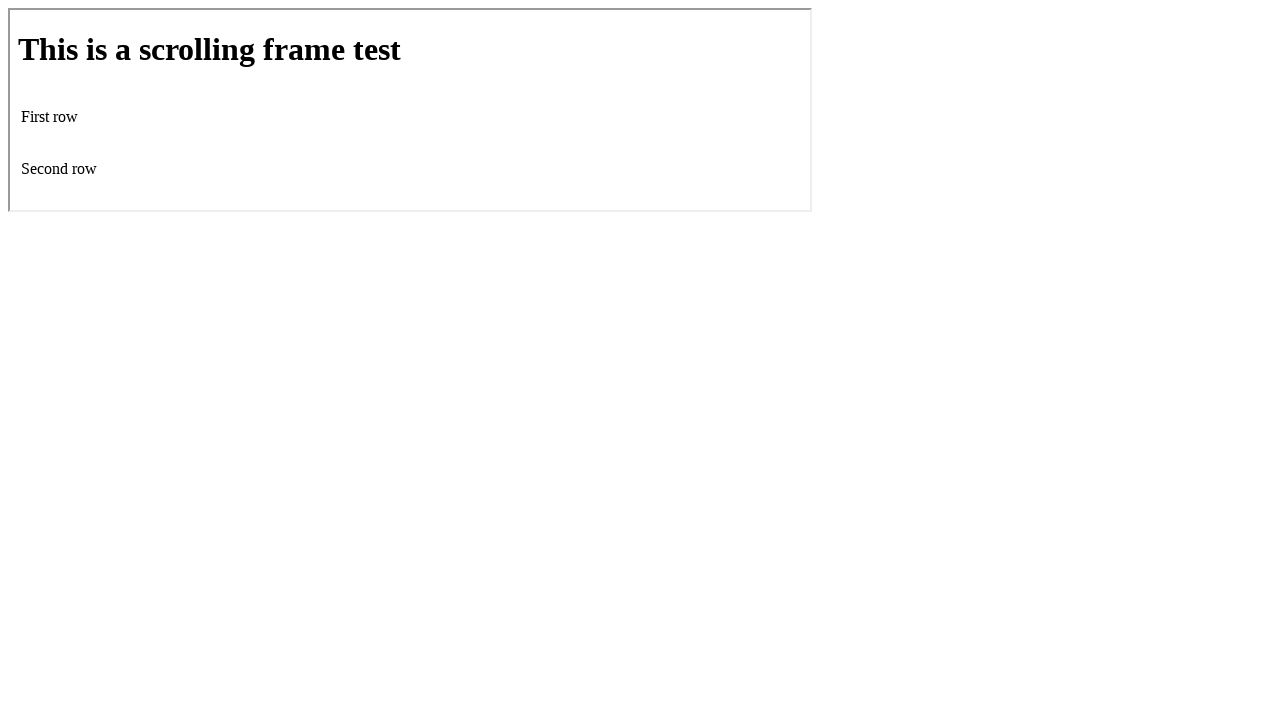

Moved mouse to viewport position (10, 10) at (10, 10)
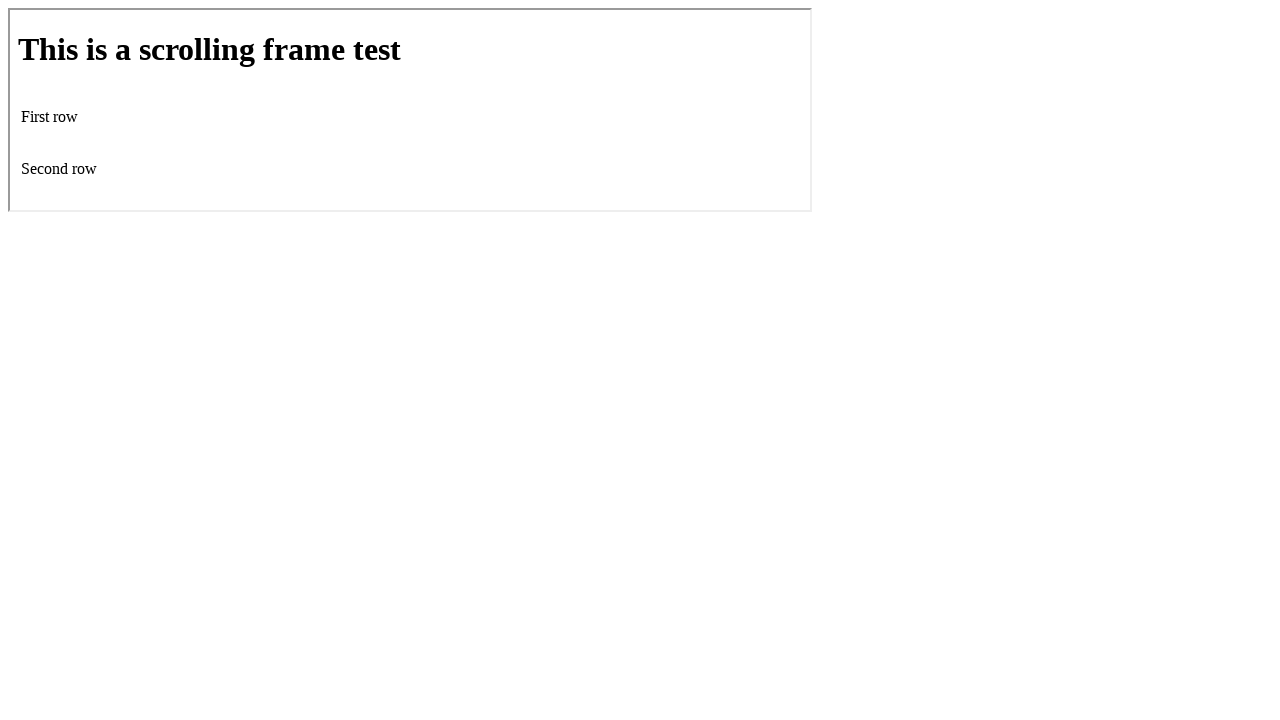

Scrolled down 200 pixels from mouse position
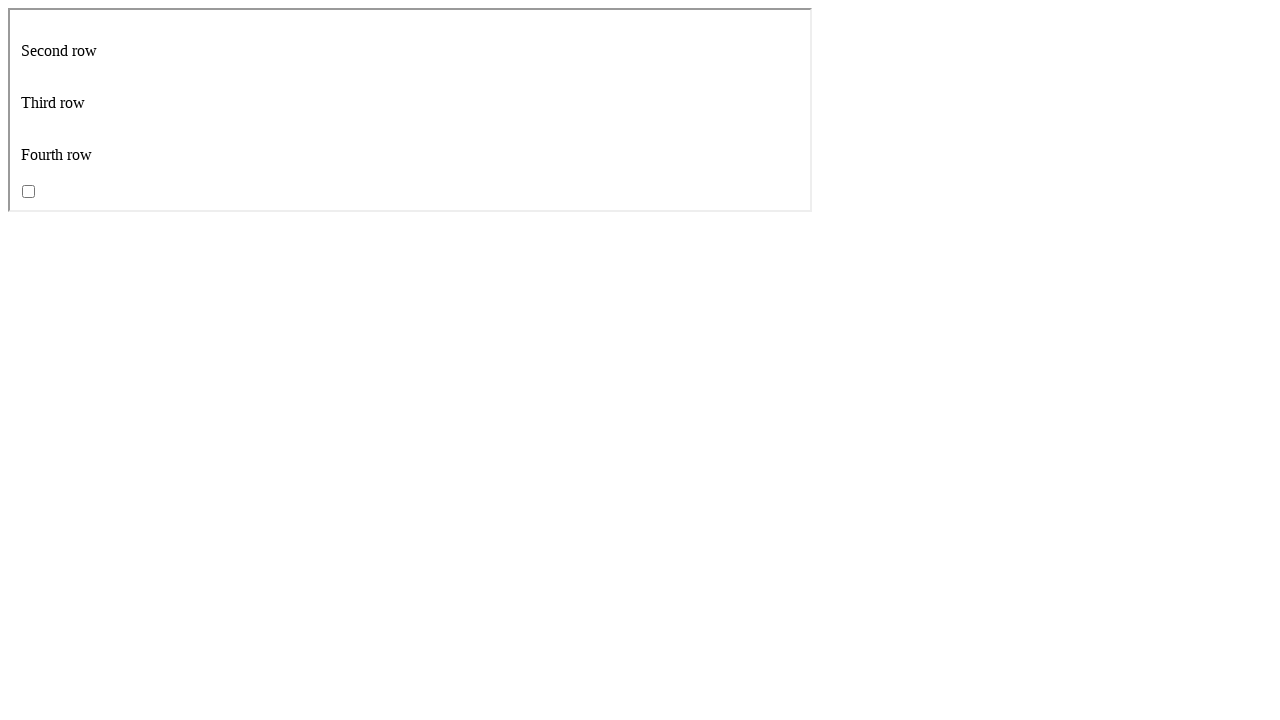

Located first iframe on page
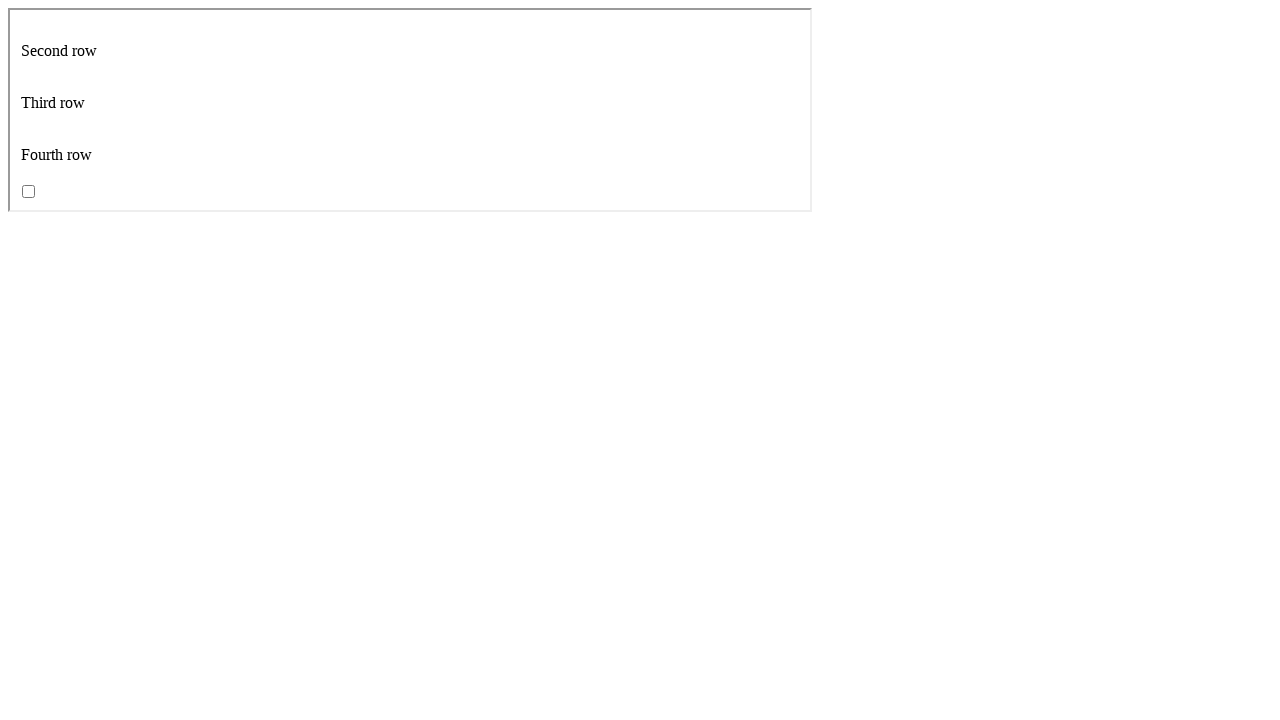

Located checkbox element inside iframe
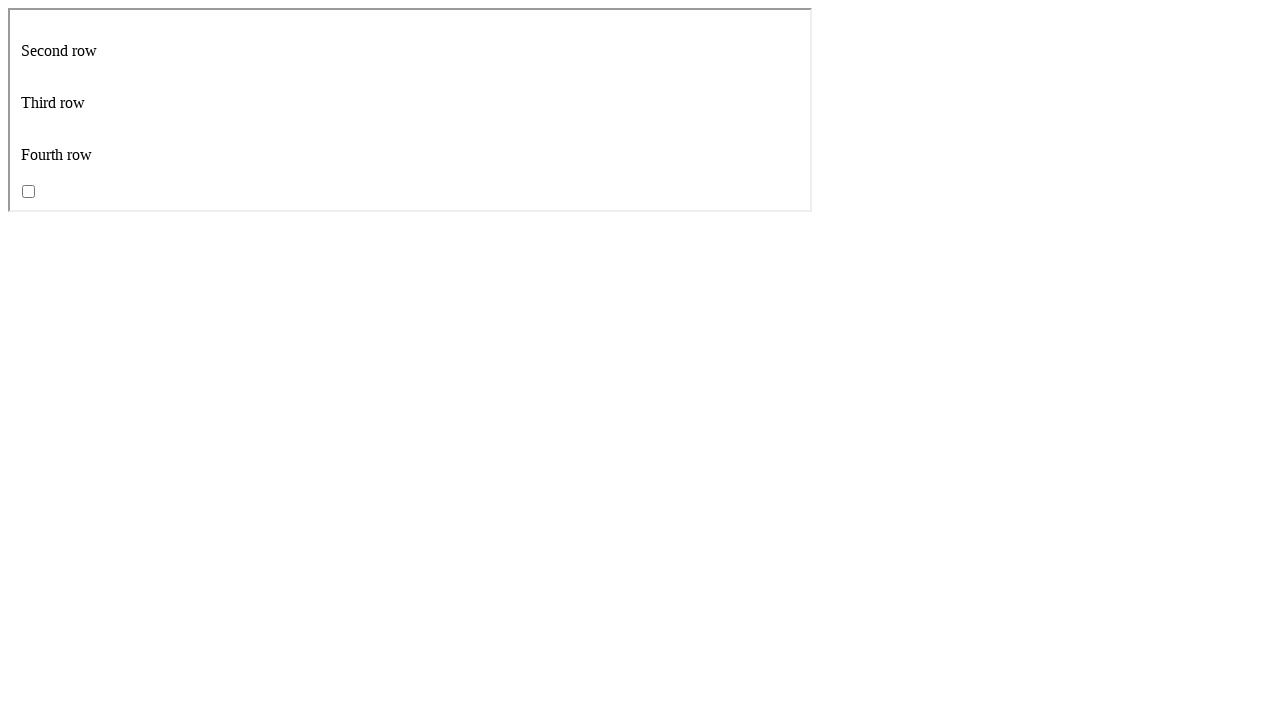

Checkbox became visible after scrolling
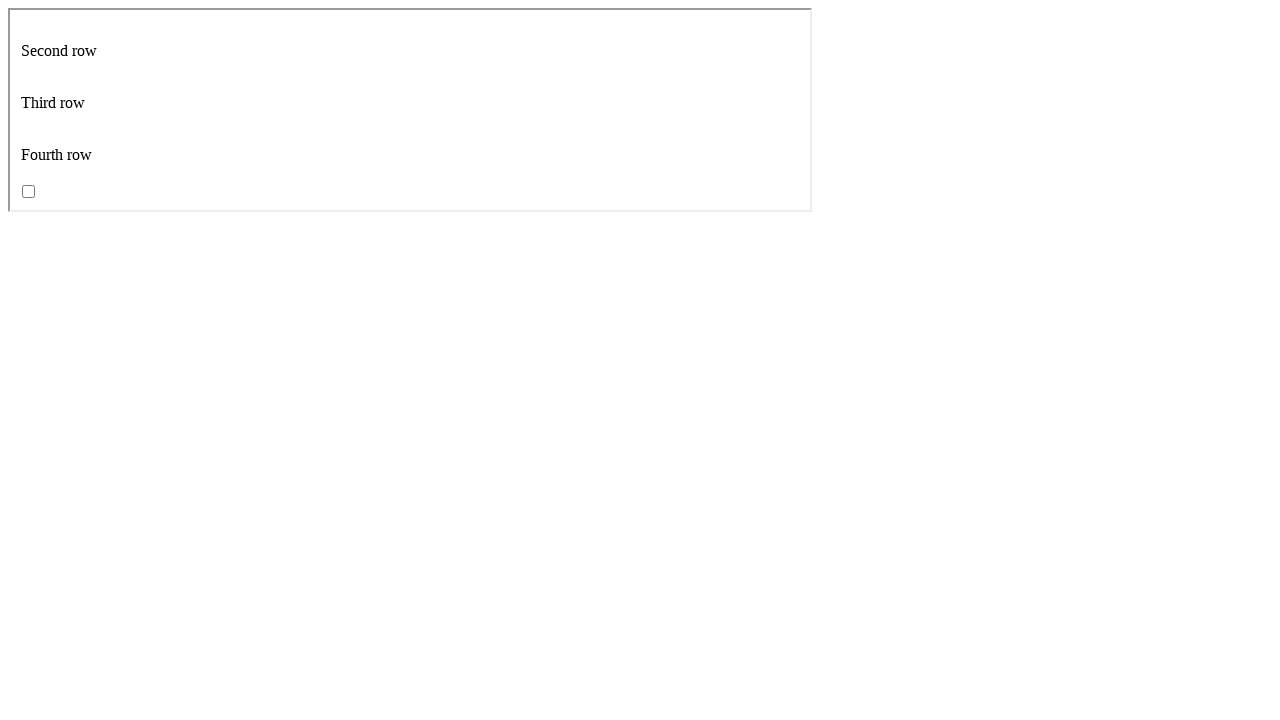

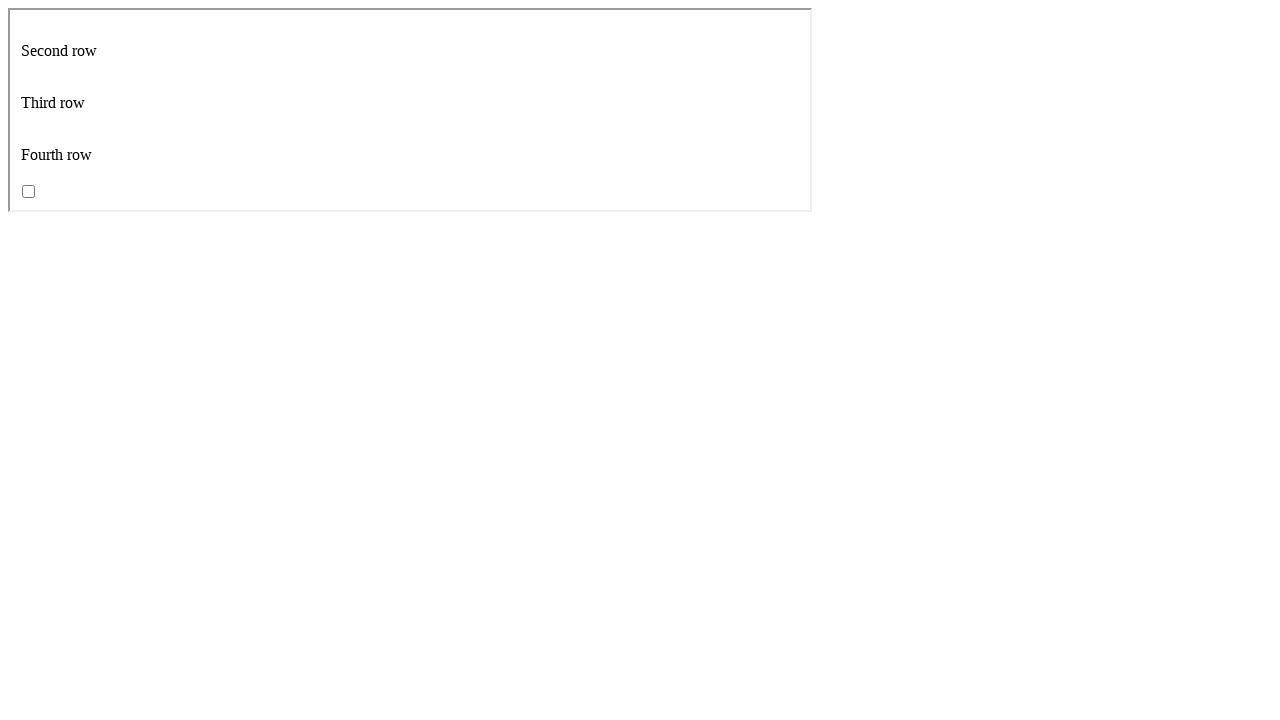